Tests table sorting functionality and searches for a specific item ("Rice") across paginated results, retrieving its price when found

Starting URL: https://rahulshettyacademy.com/seleniumPractise/#/offers

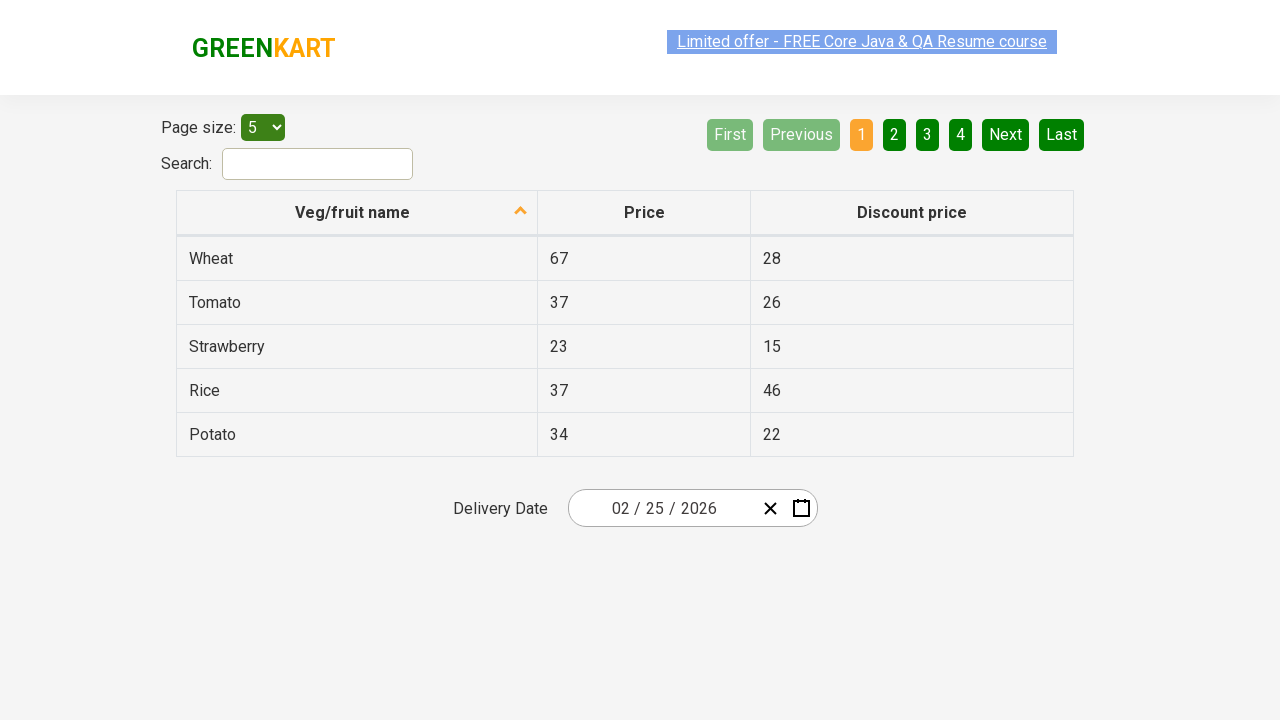

Clicked first column header to sort table at (357, 213) on xpath=//tr/th[1]
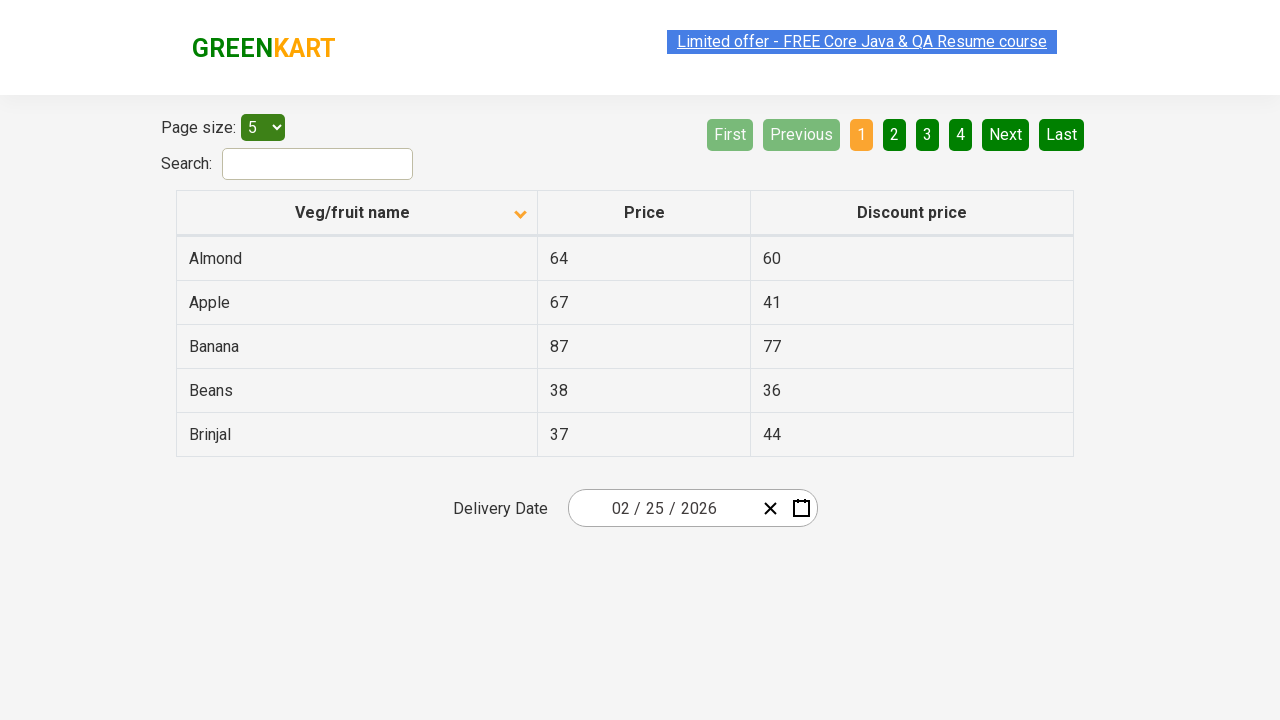

Table rows loaded after sorting
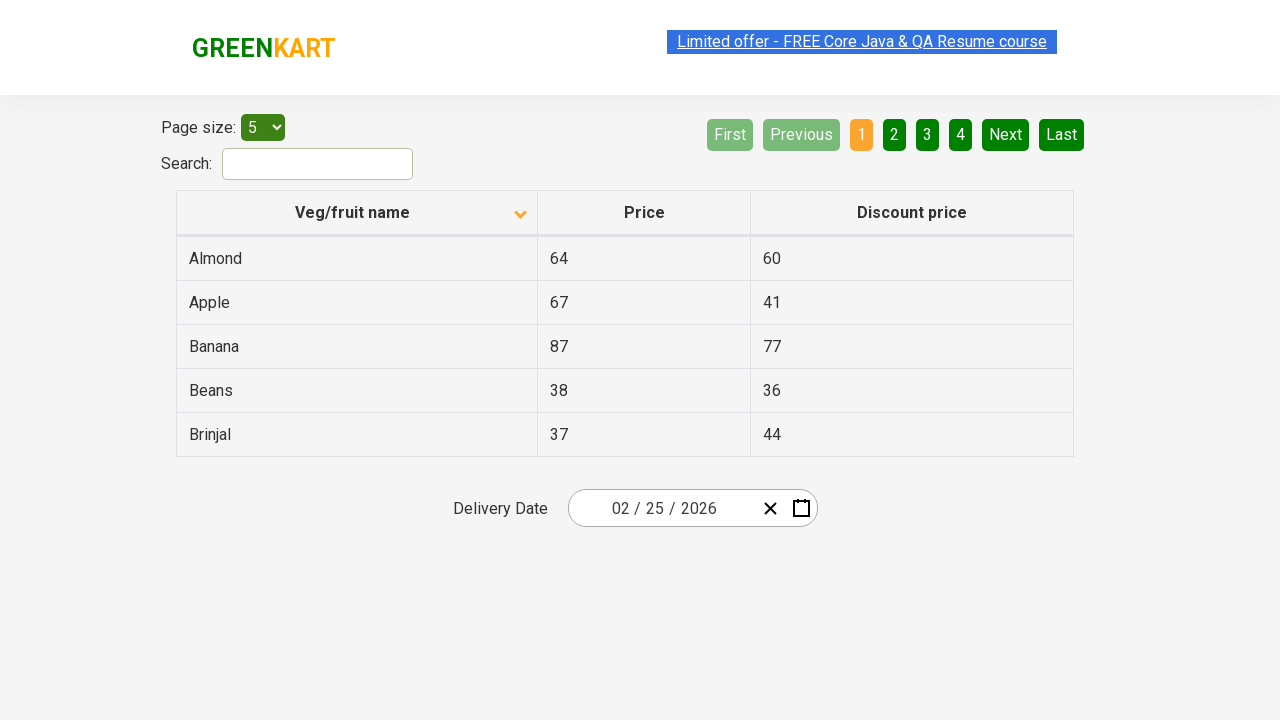

Retrieved all elements from first column
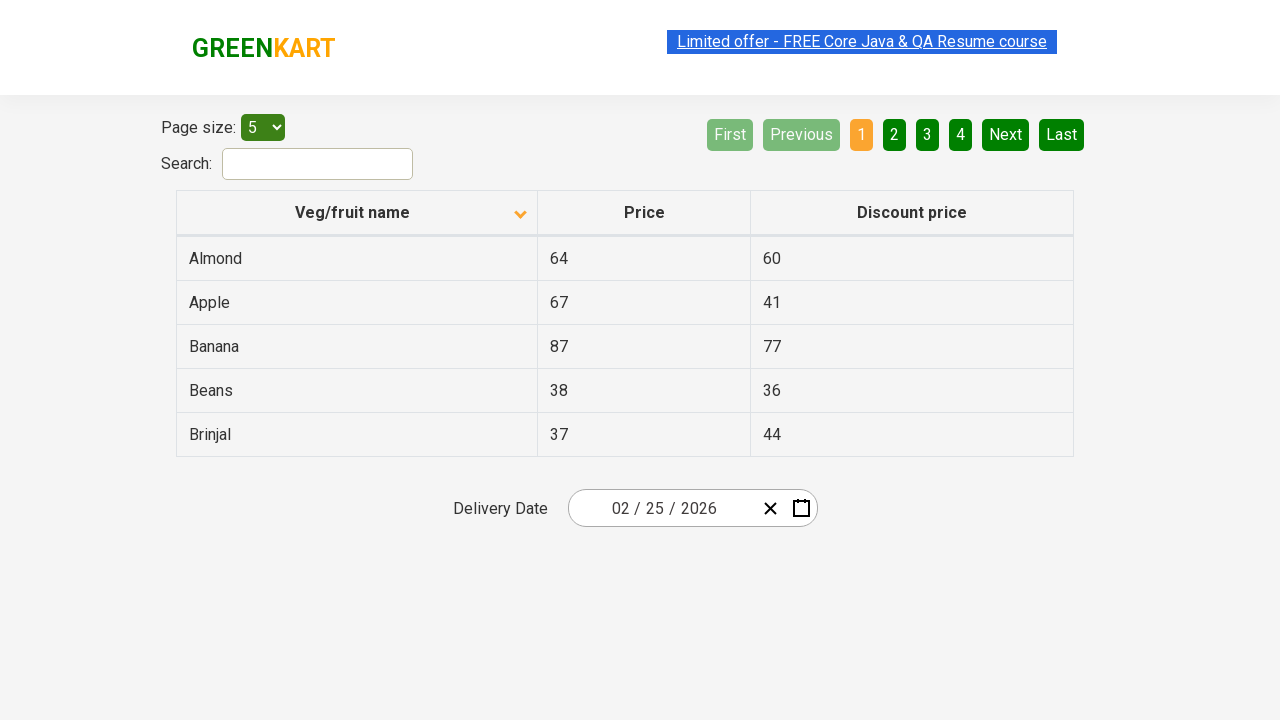

Extracted text content from all column elements
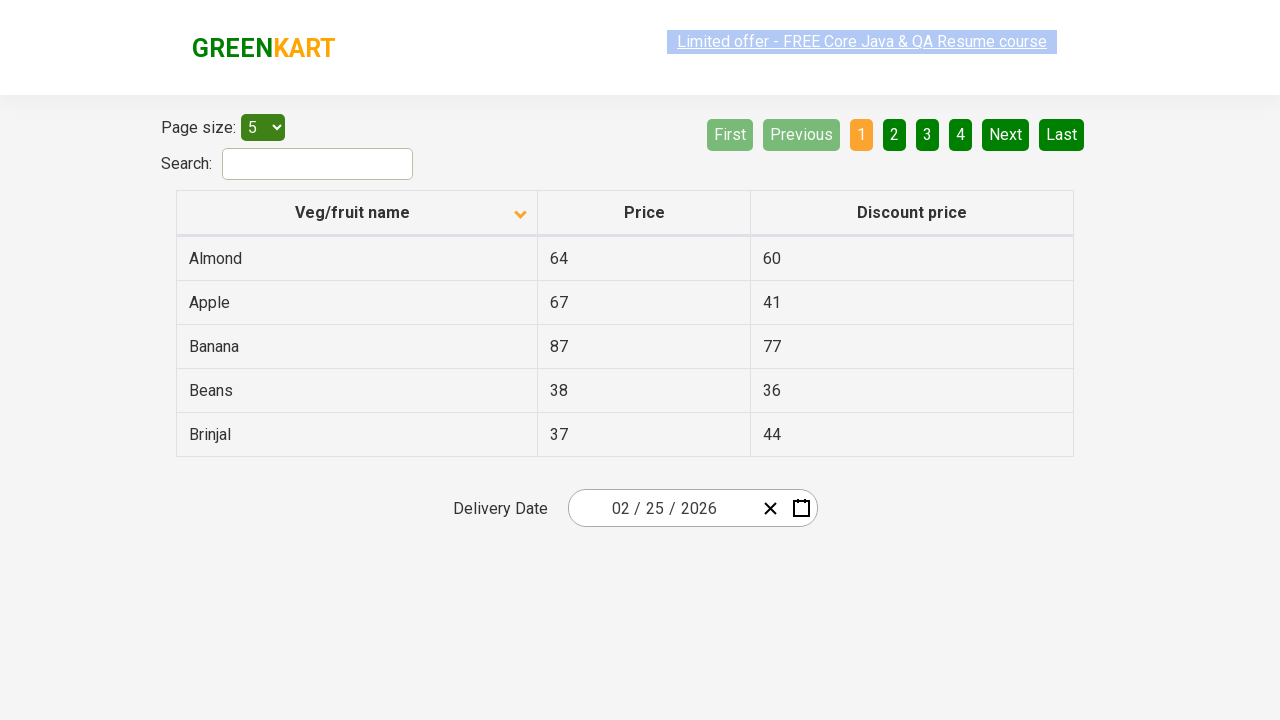

Created sorted version of column data for comparison
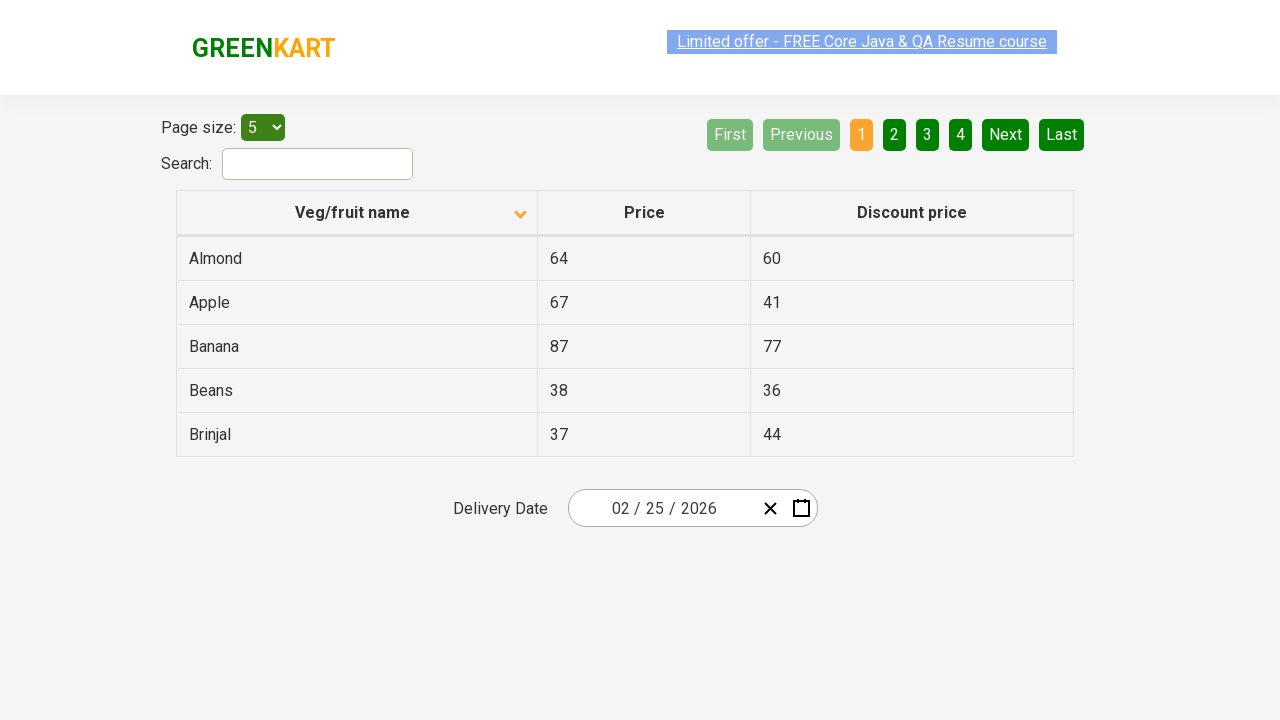

Verified table is properly sorted
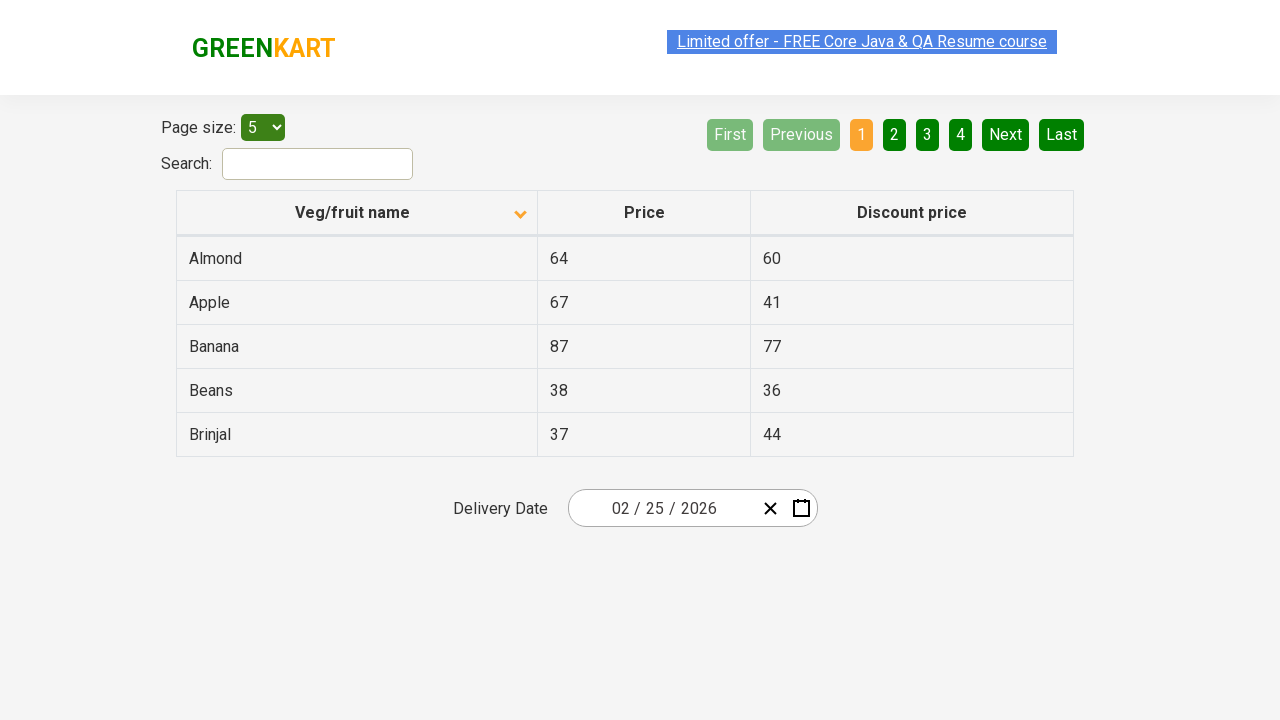

Retrieved all rows from first column for searching
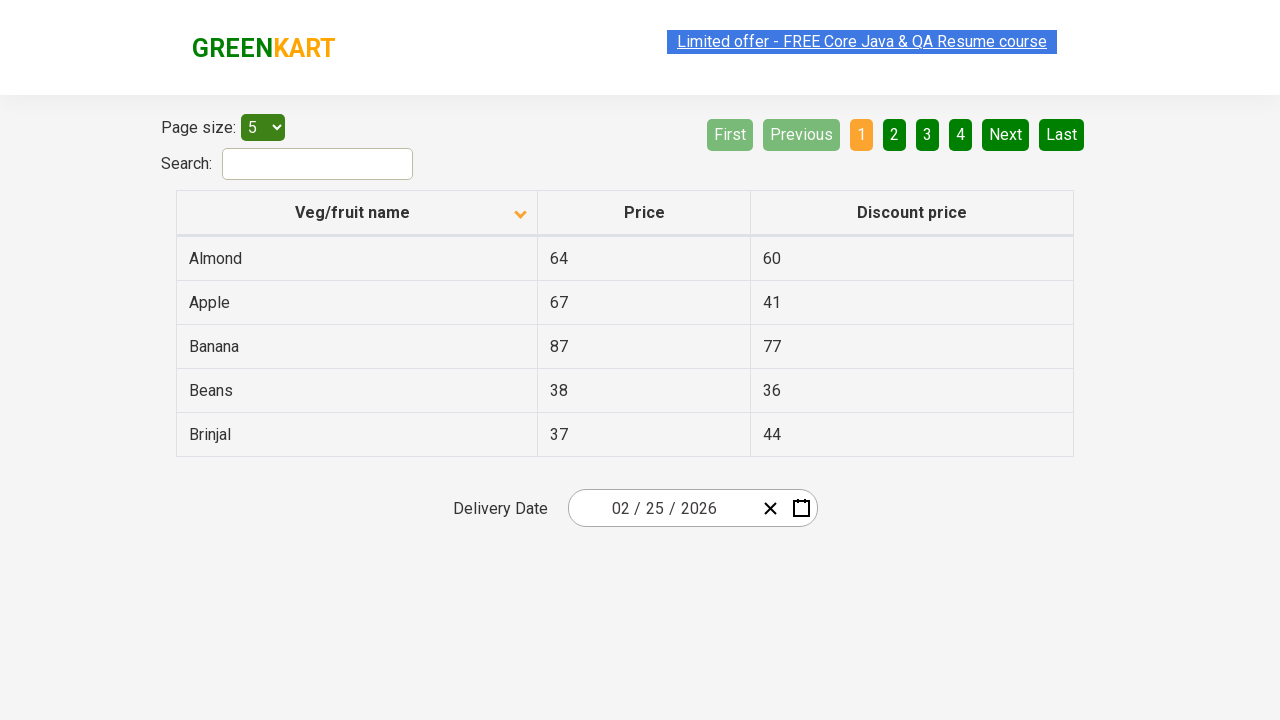

Clicked Next button to navigate to next page at (1006, 134) on [aria-label='Next']
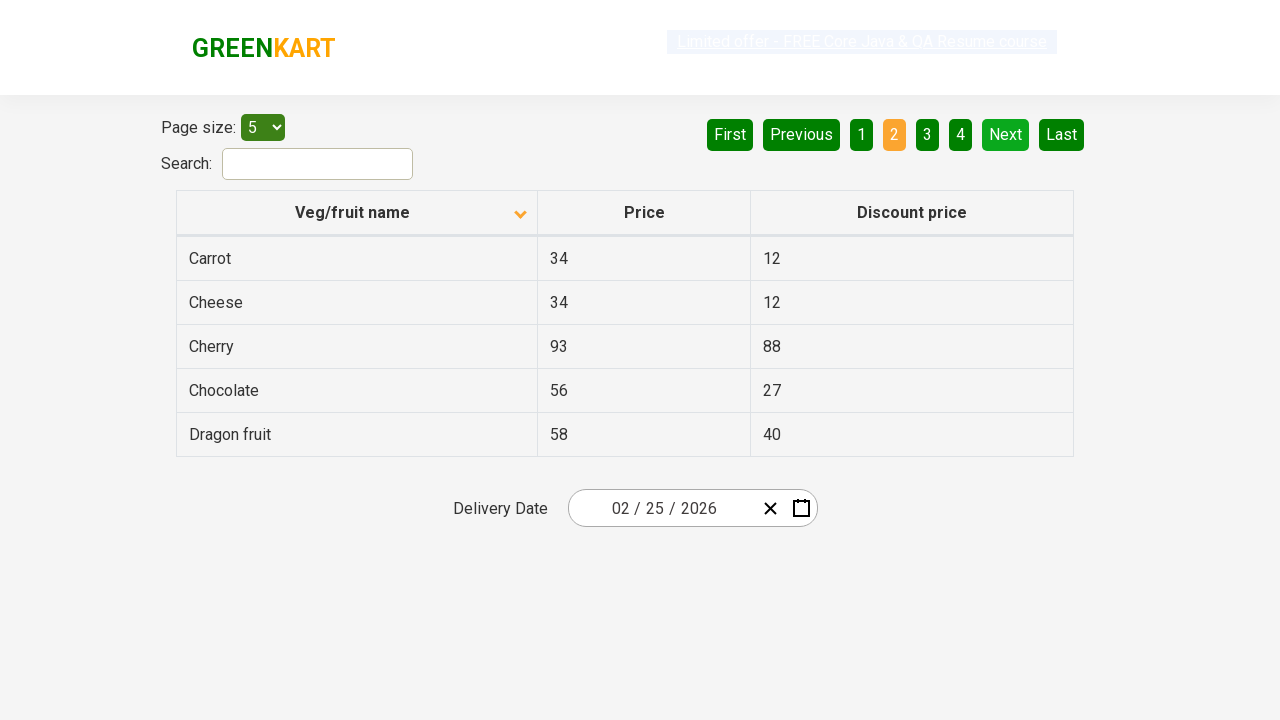

Waited for next page content to load
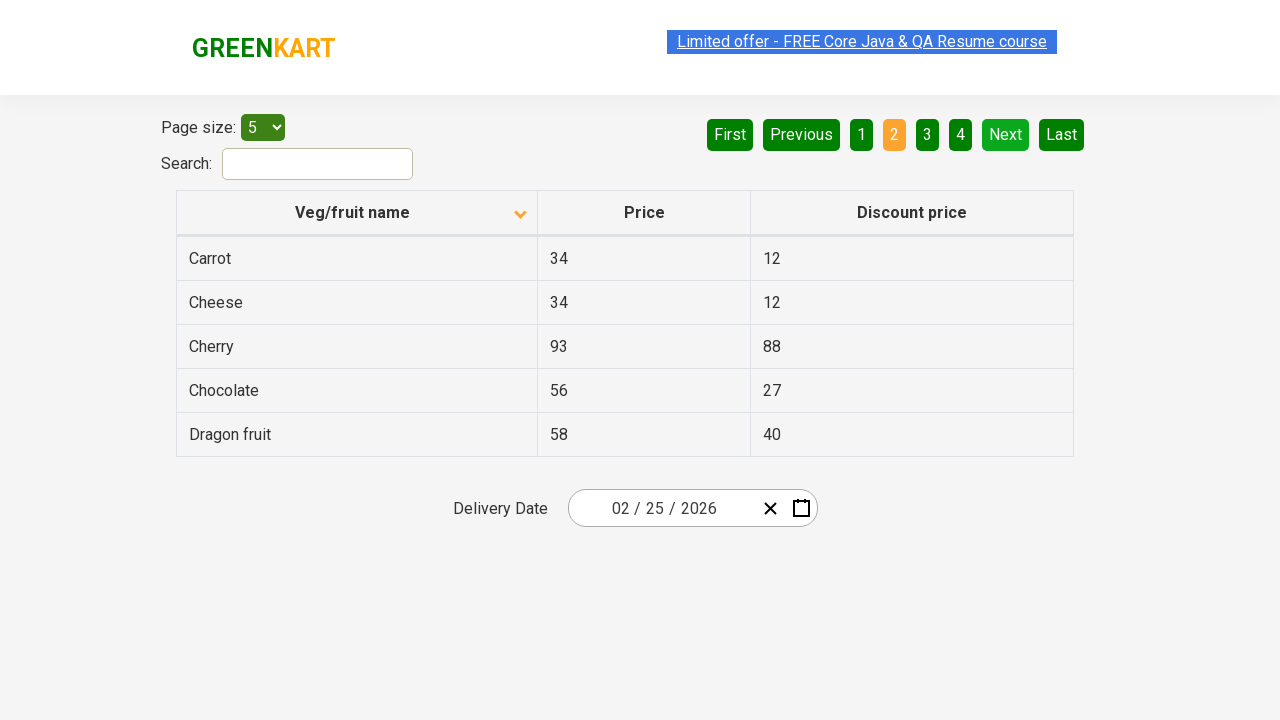

Retrieved all rows from first column for searching
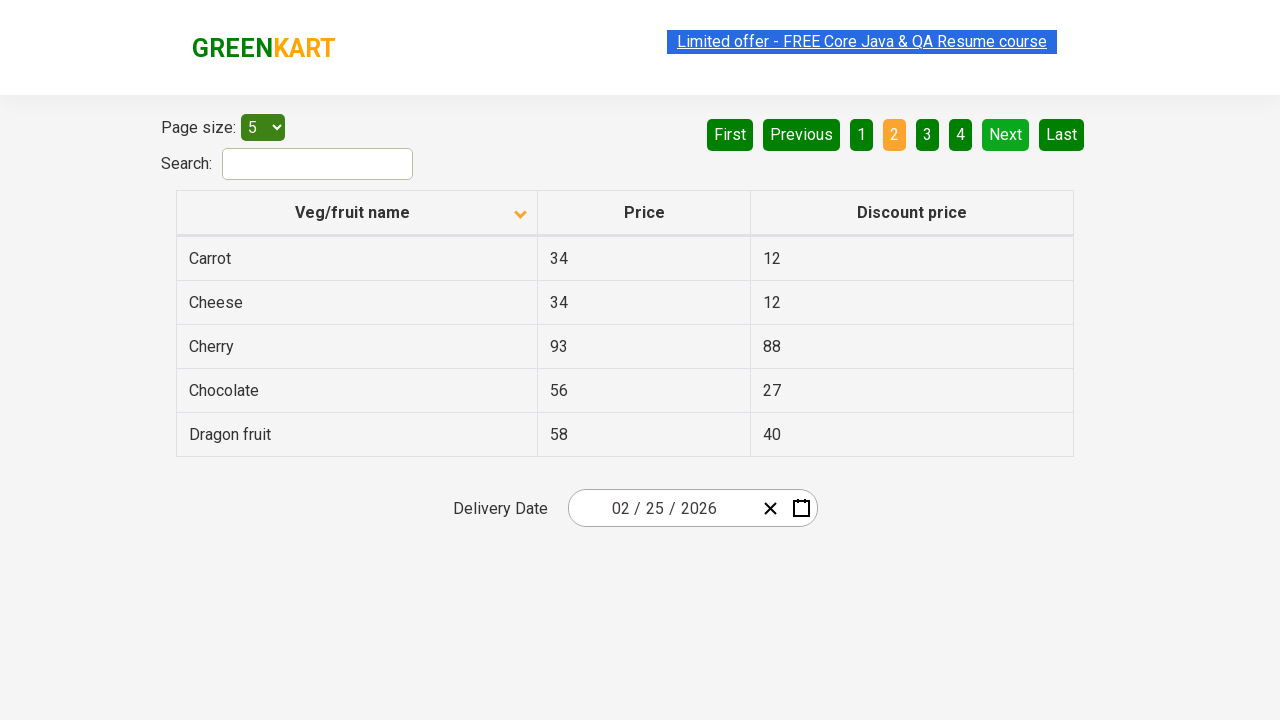

Clicked Next button to navigate to next page at (1006, 134) on [aria-label='Next']
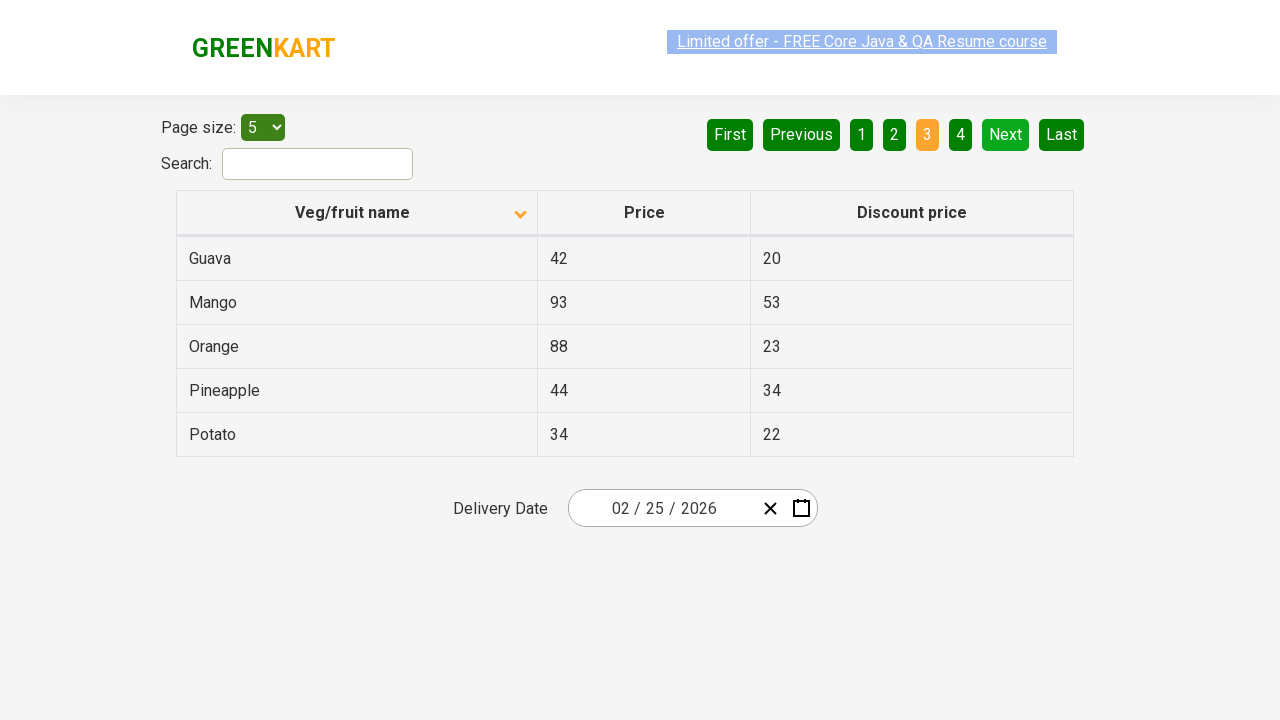

Waited for next page content to load
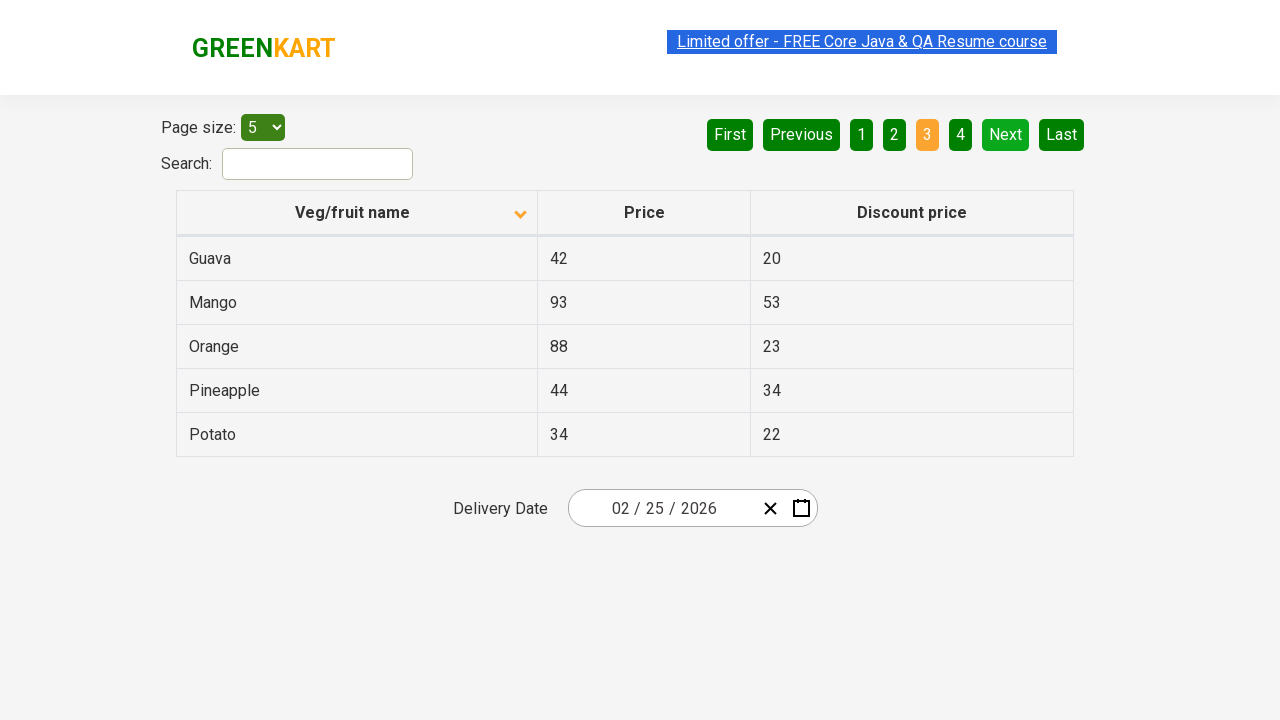

Retrieved all rows from first column for searching
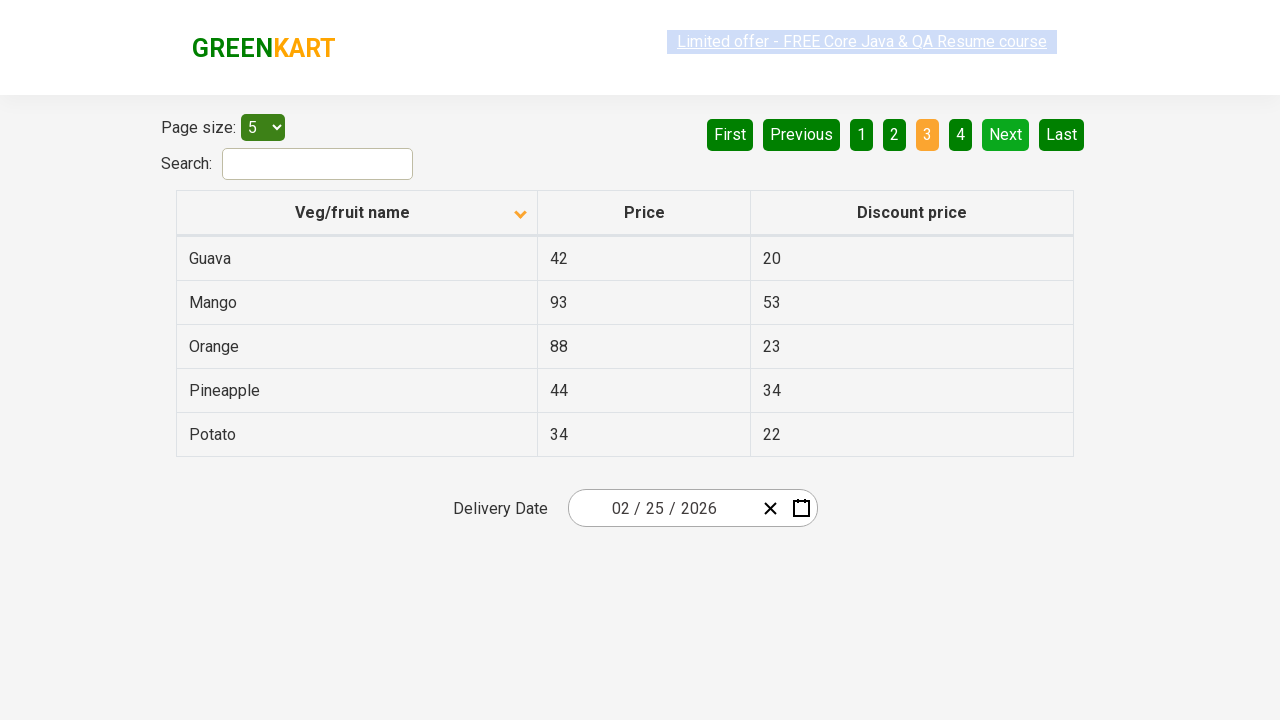

Clicked Next button to navigate to next page at (1006, 134) on [aria-label='Next']
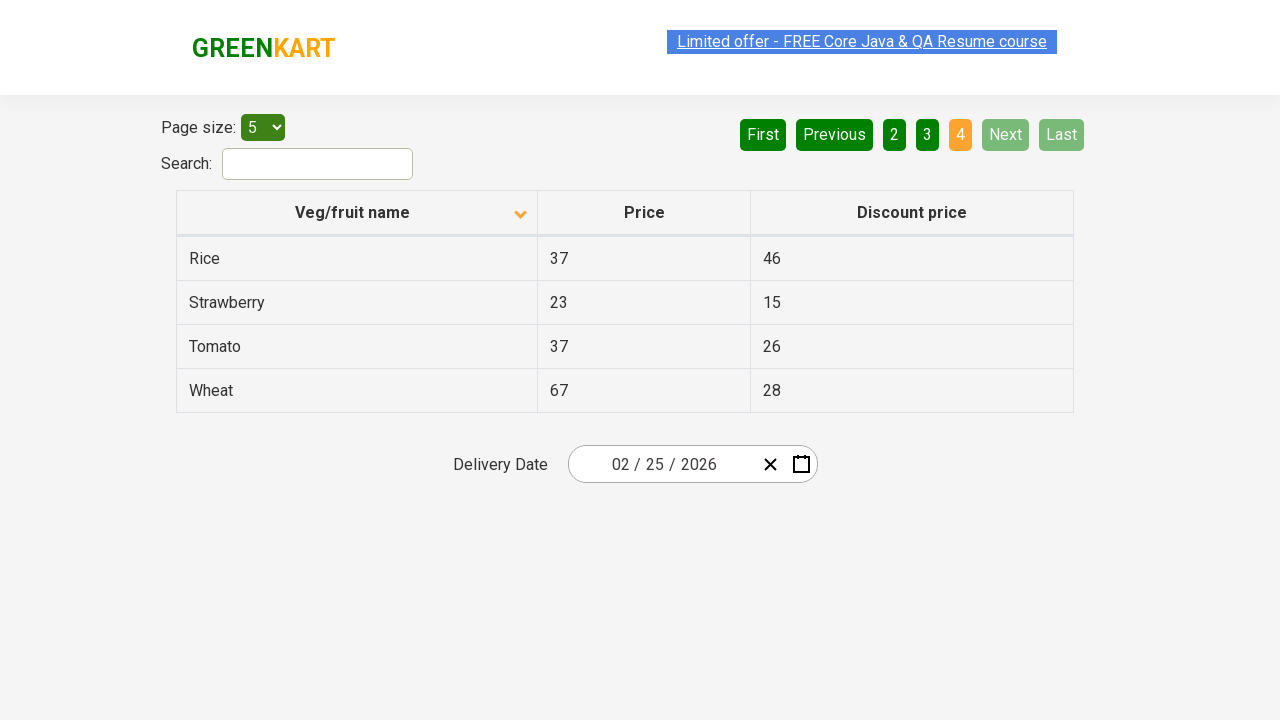

Waited for next page content to load
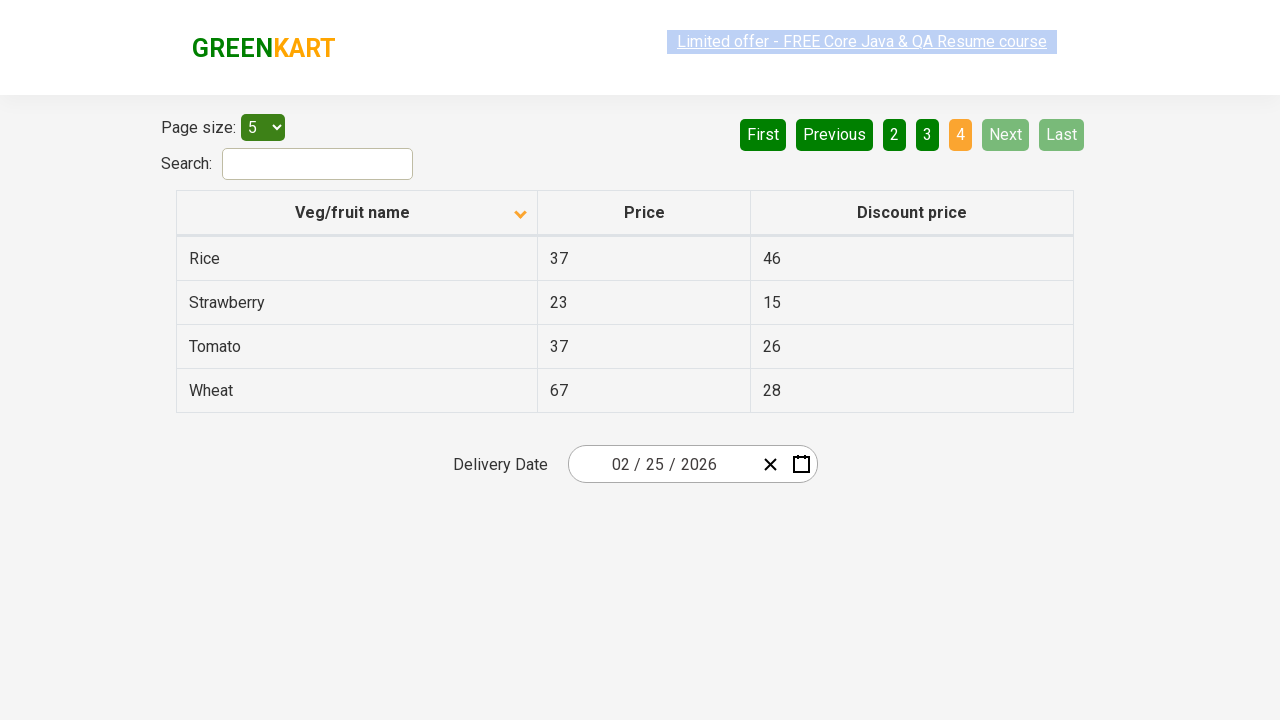

Retrieved all rows from first column for searching
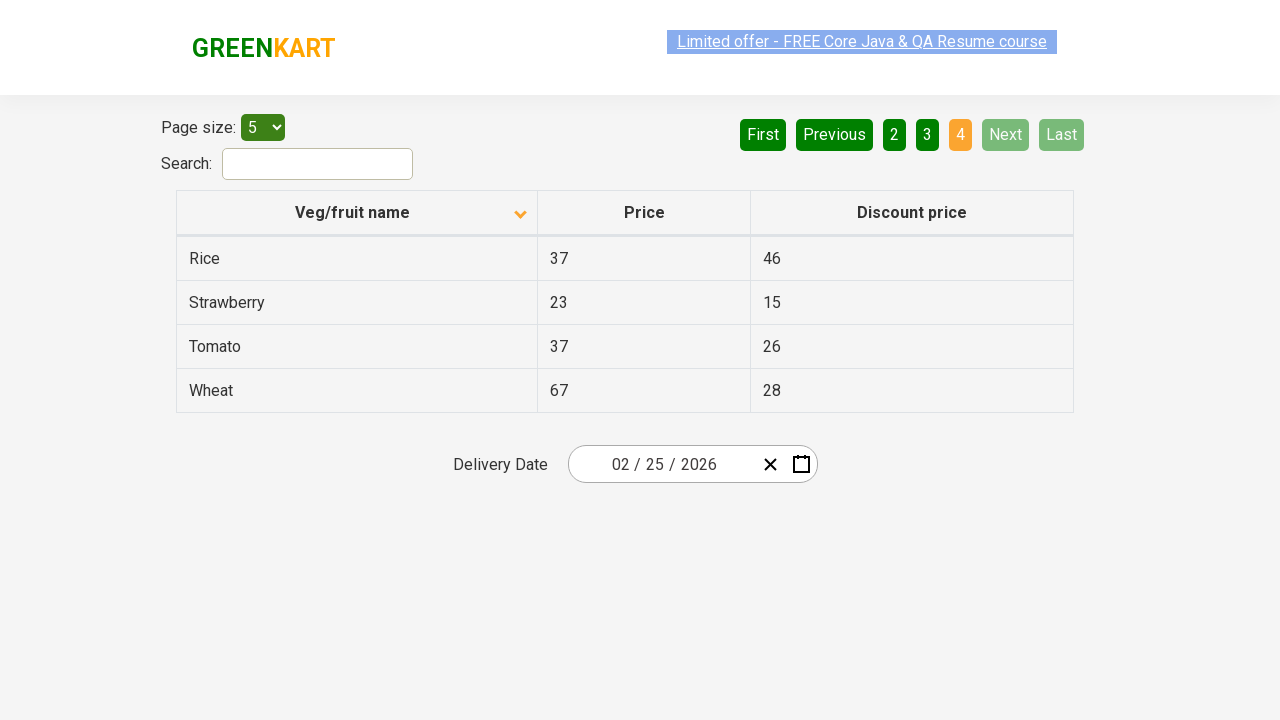

Found Rice and retrieved its price: 37
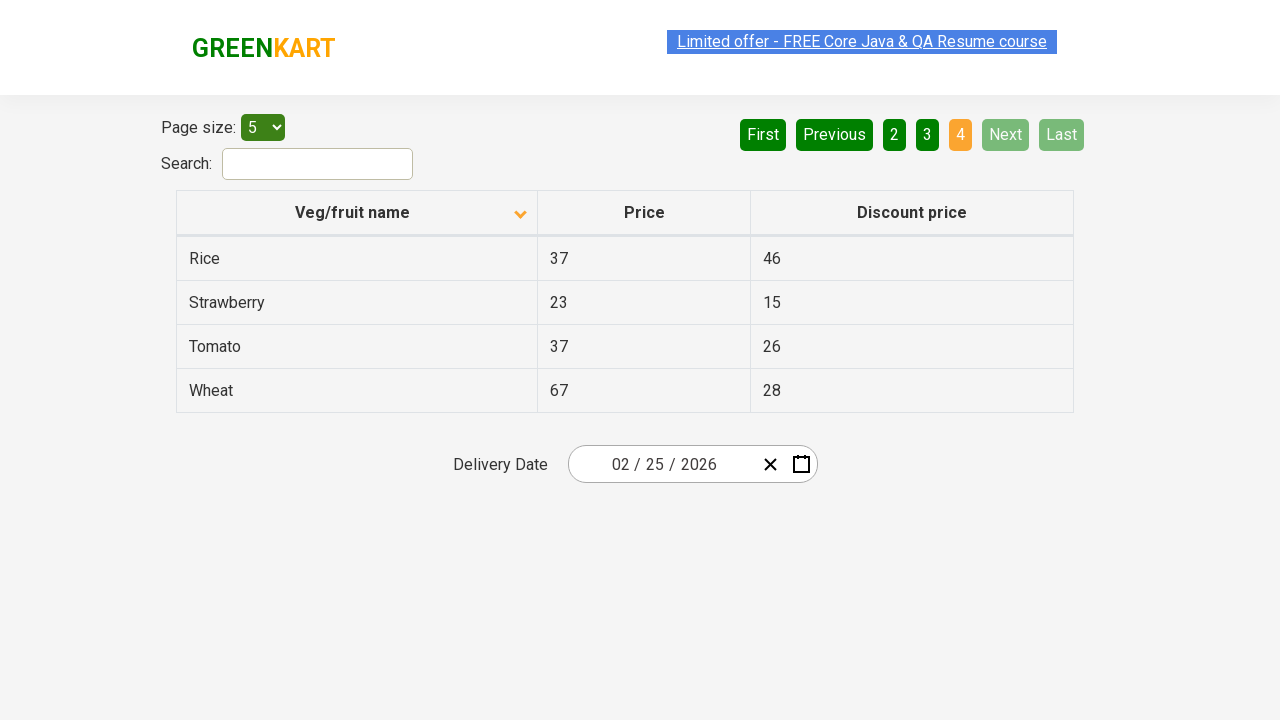

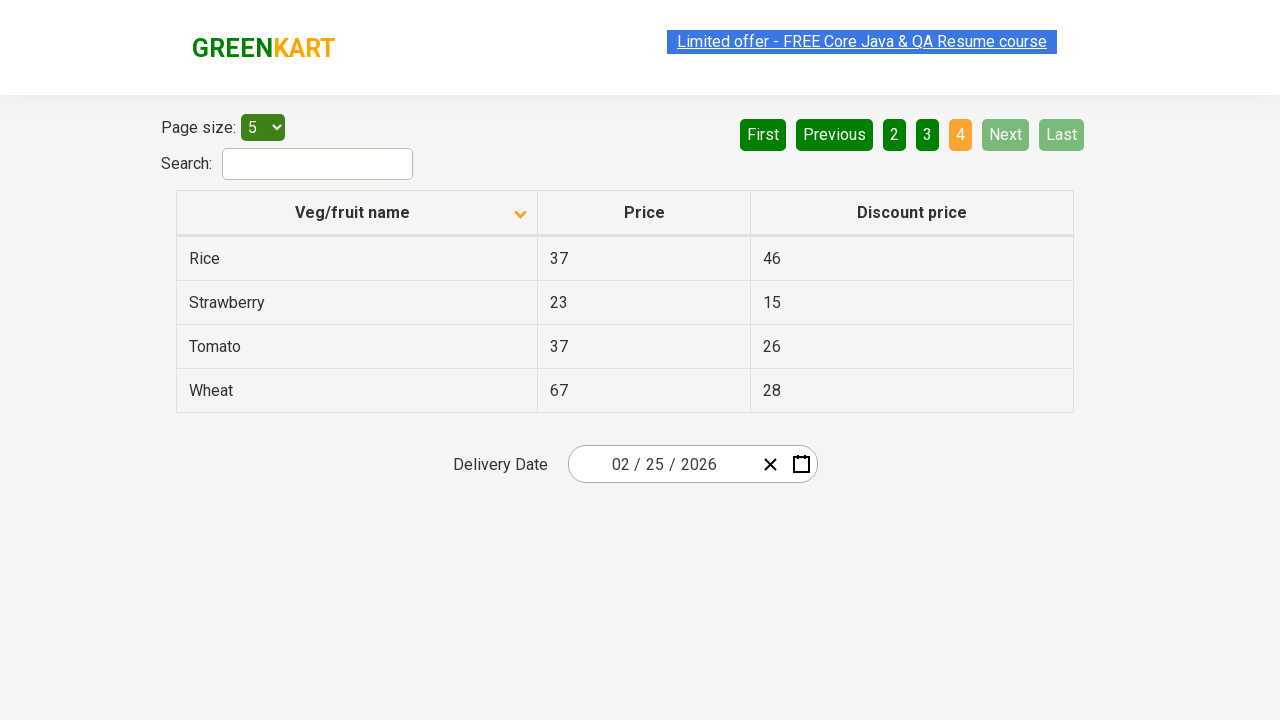